Tests accepting a JavaScript alert by clicking the first button, accepting the alert, and verifying the result message shows "You successfully clicked an alert"

Starting URL: https://testcenter.techproeducation.com/index.php?page=javascript-alerts

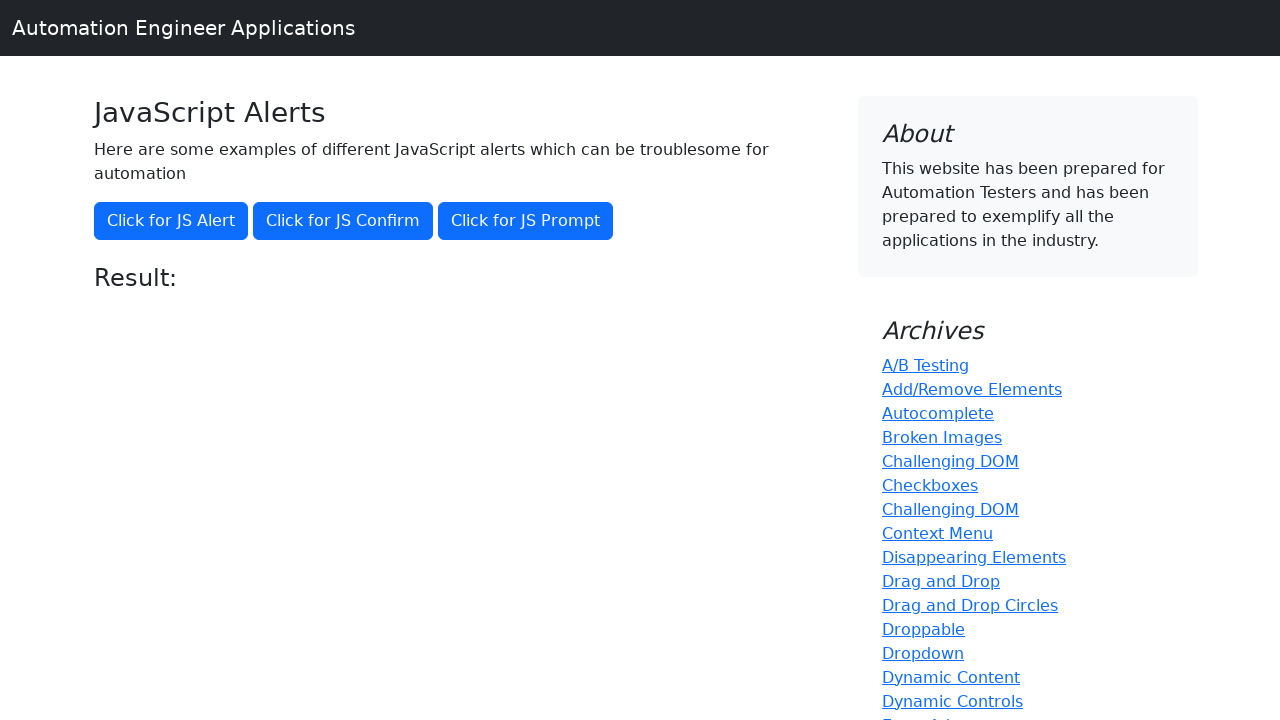

Set up dialog handler to accept alerts
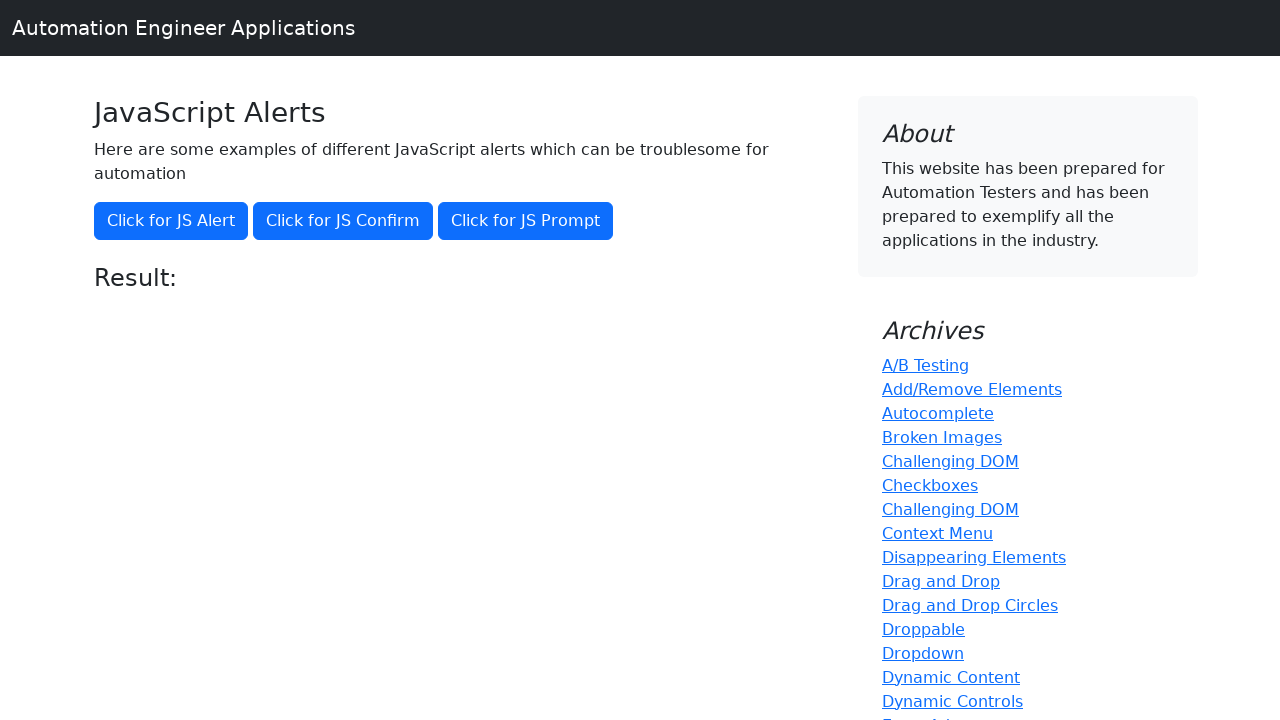

Clicked the 'Click for JS Alert' button at (171, 221) on xpath=//*[text()='Click for JS Alert']
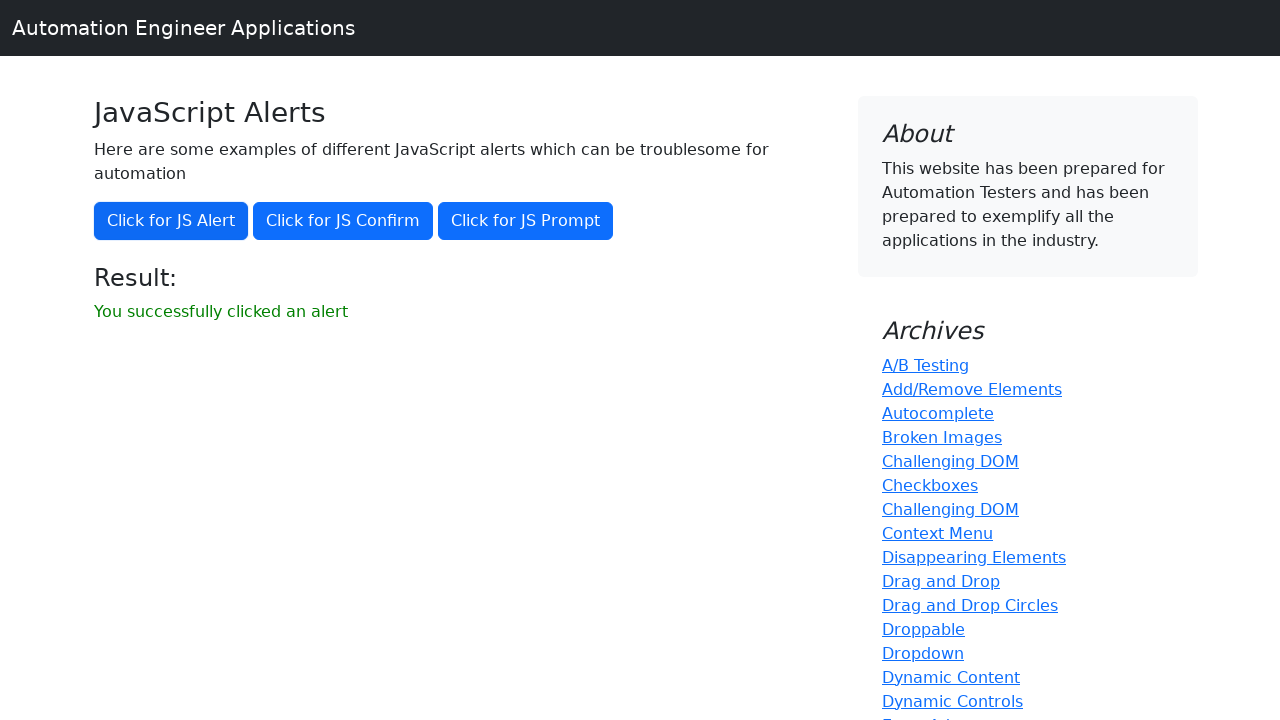

Waited for result message to update
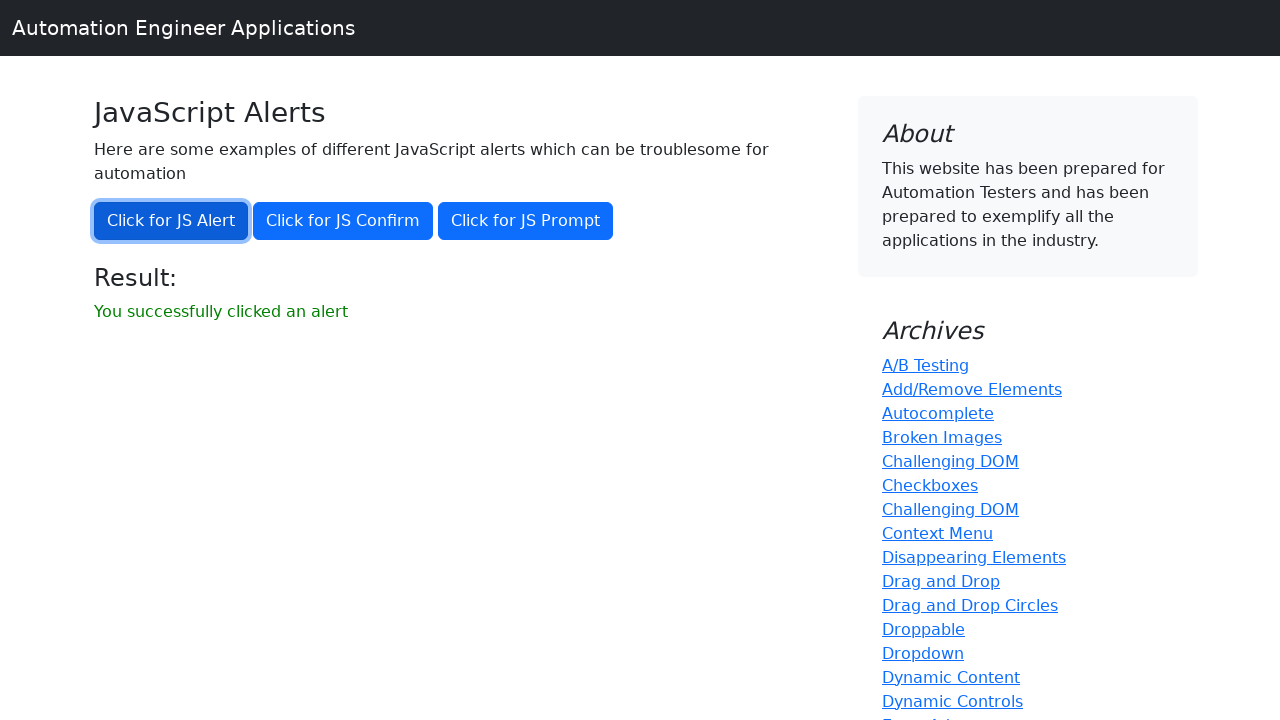

Retrieved result message text
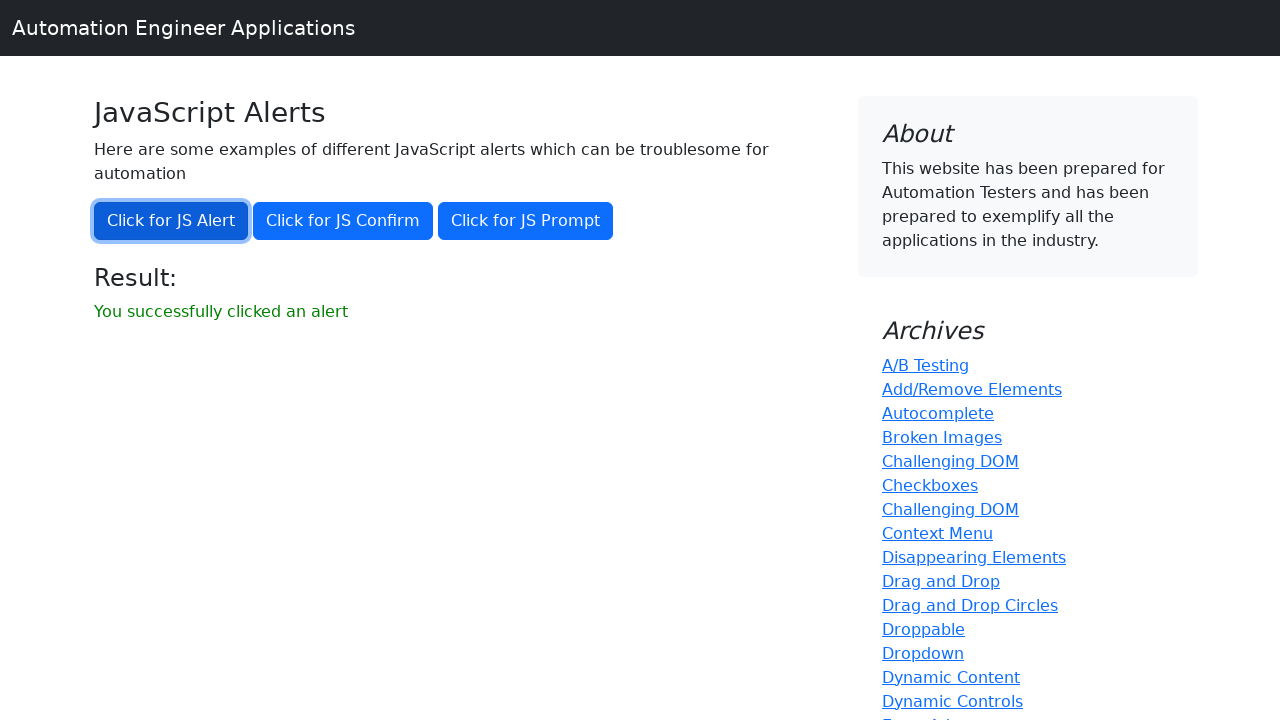

Verified result message shows 'You successfully clicked an alert'
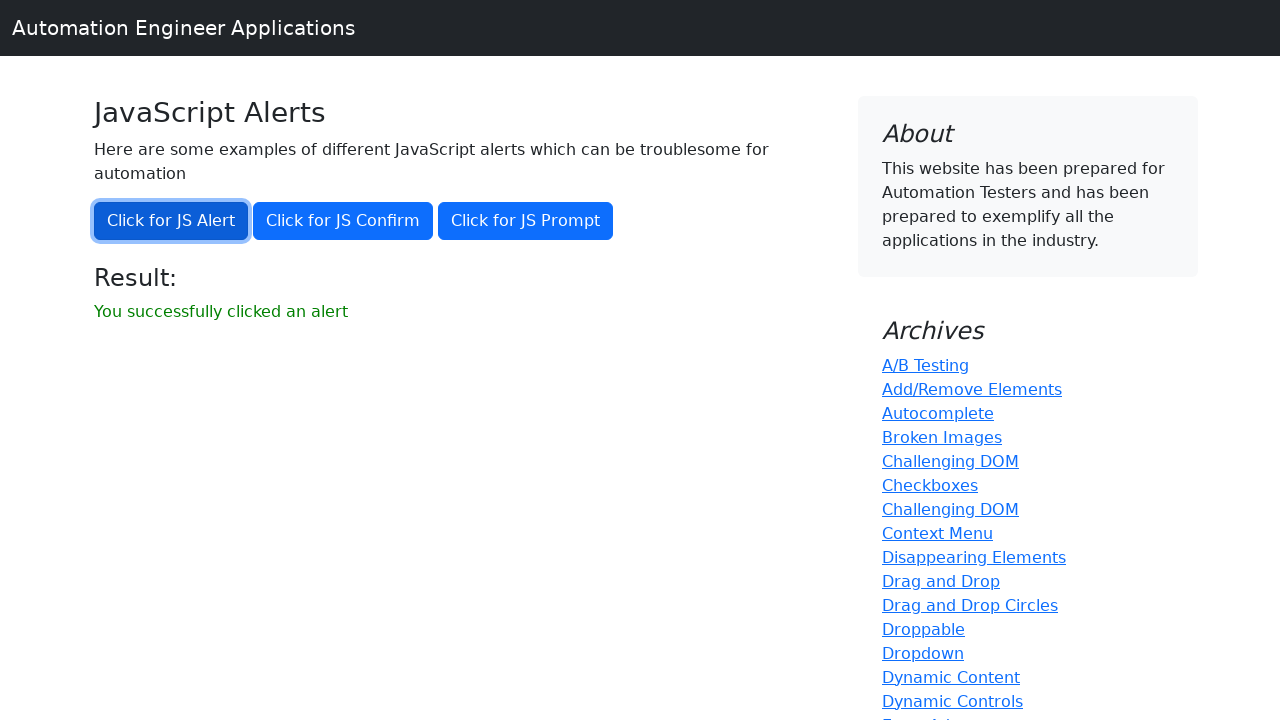

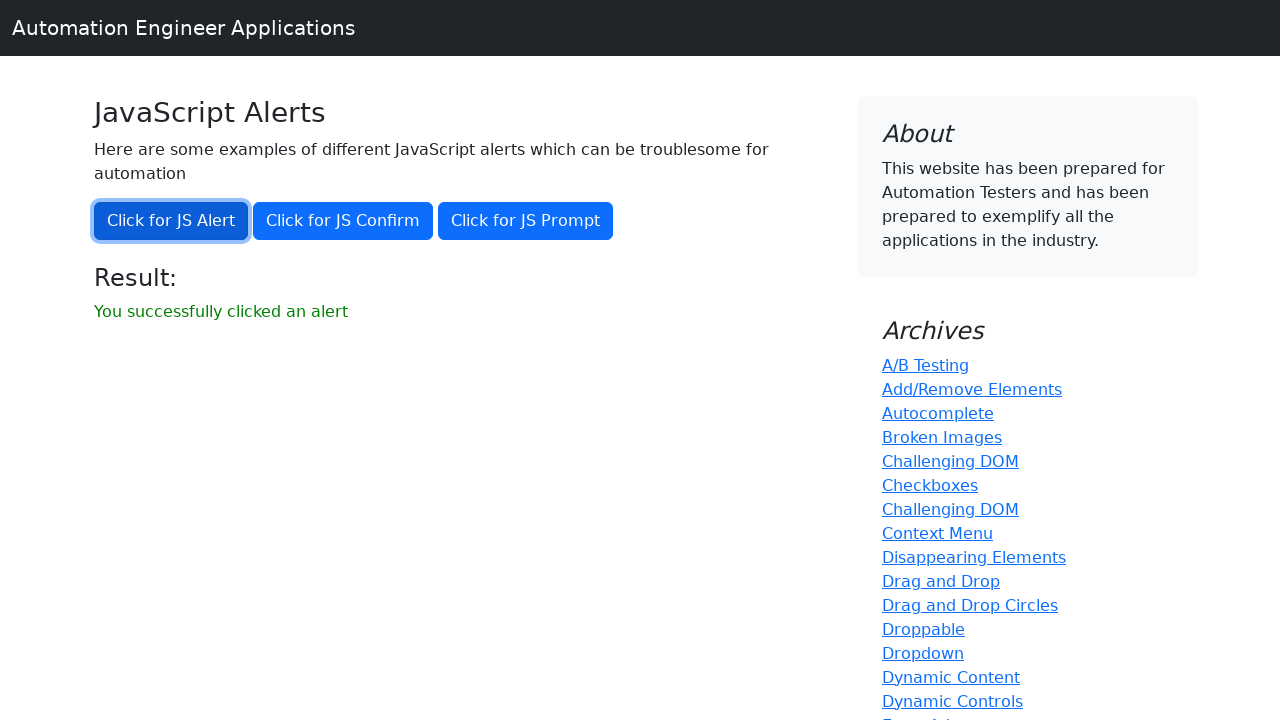